Tests JavaScript alert popup by clicking a button and accepting the alert dialog

Starting URL: https://www.w3schools.com/js/tryit.asp?filename=tryjs_alert

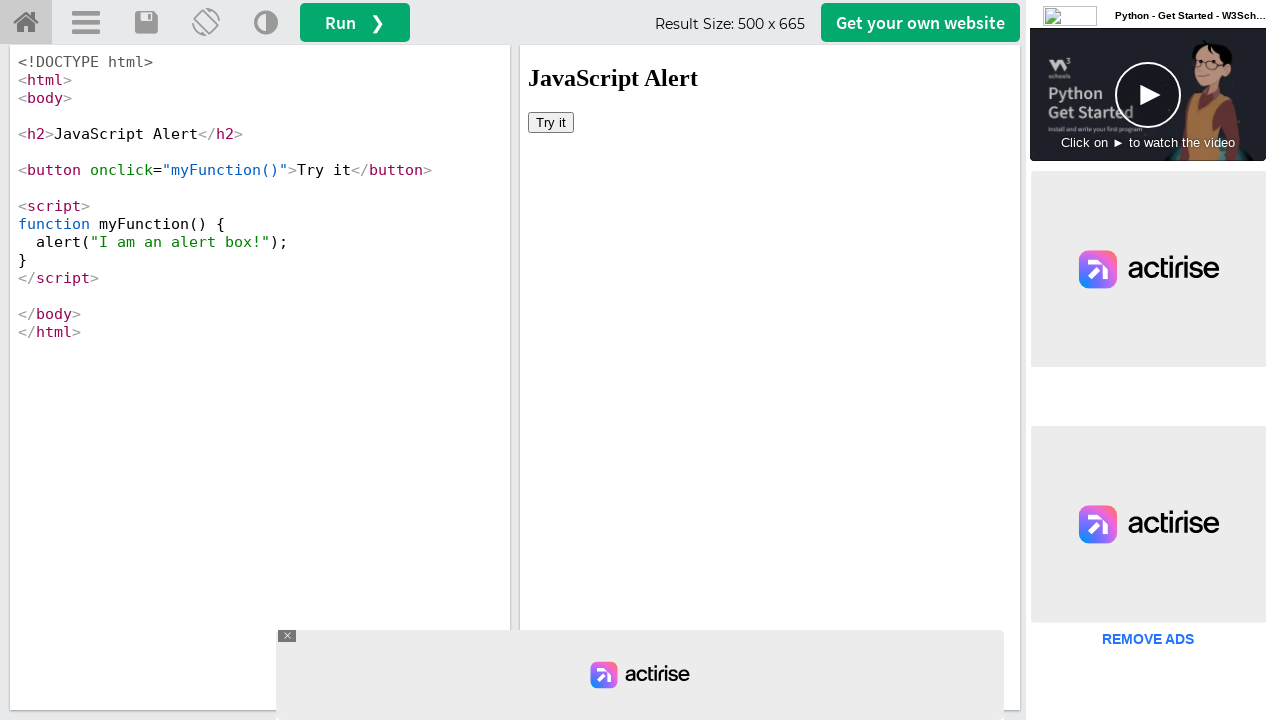

Located iframe containing the alert button
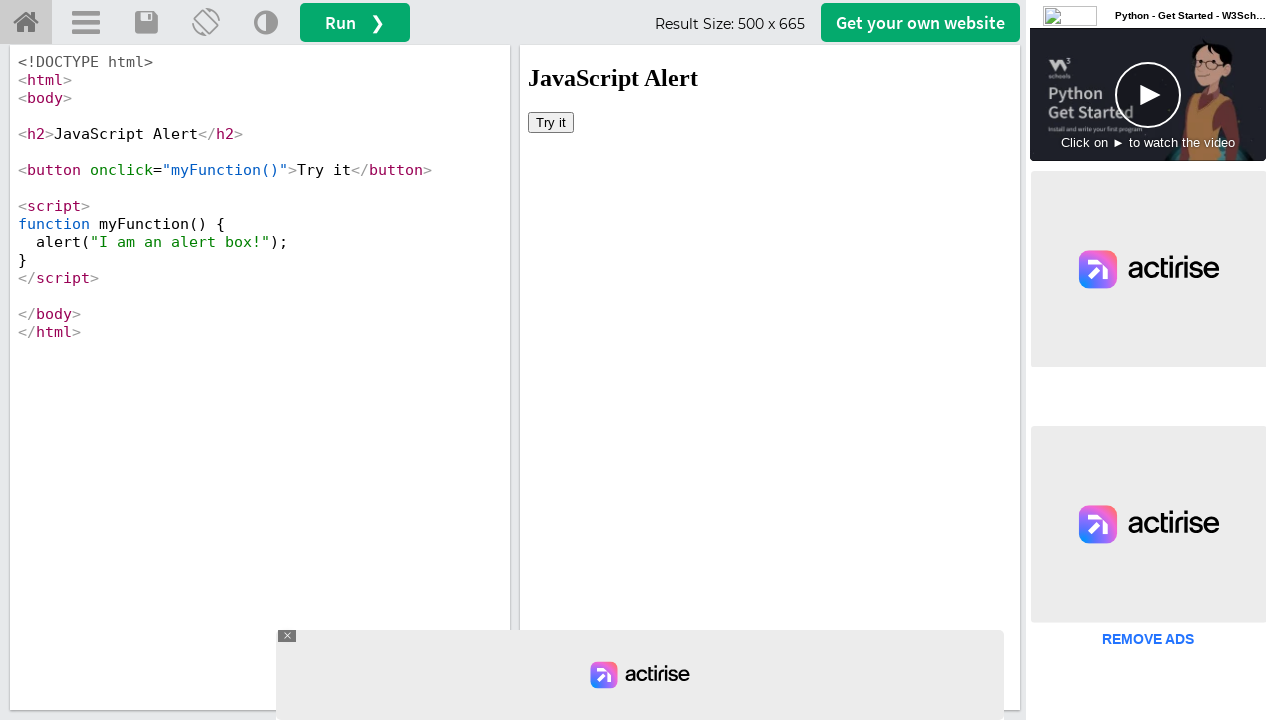

Clicked button to trigger JavaScript alert popup at (551, 122) on iframe#iframeResult >> nth=0 >> internal:control=enter-frame >> xpath=/html/body
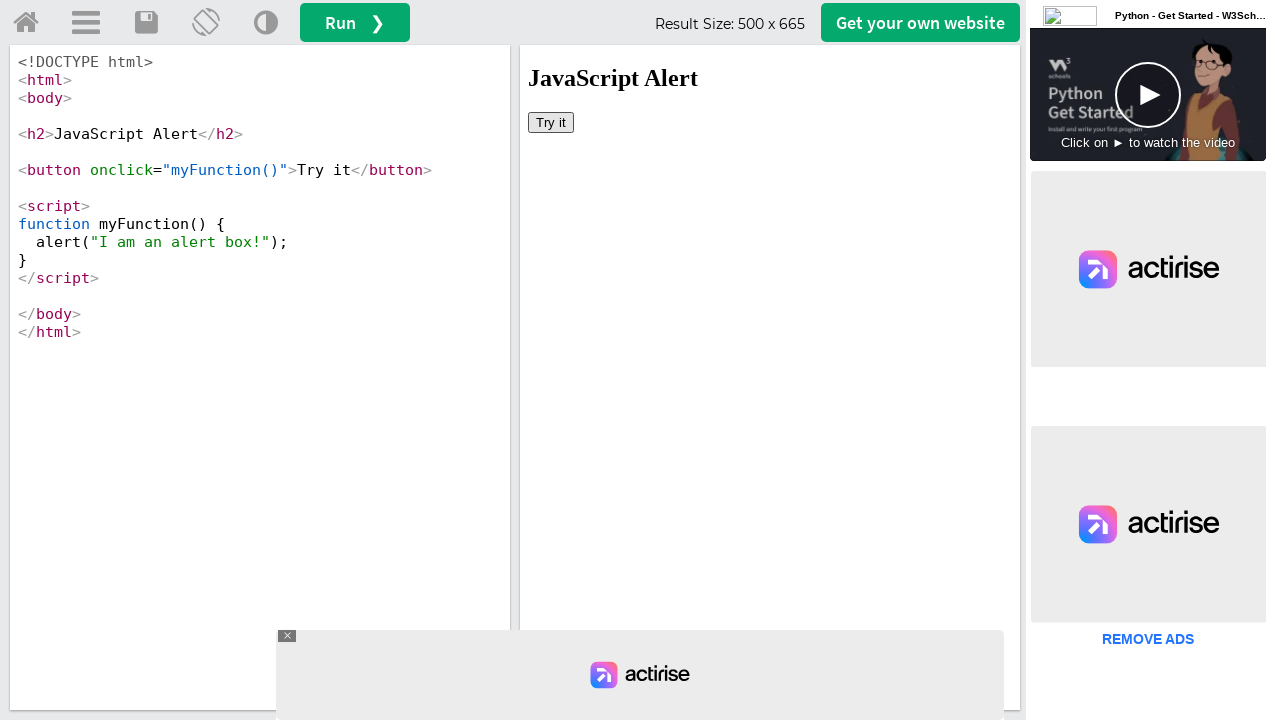

Set up dialog handler to accept alert
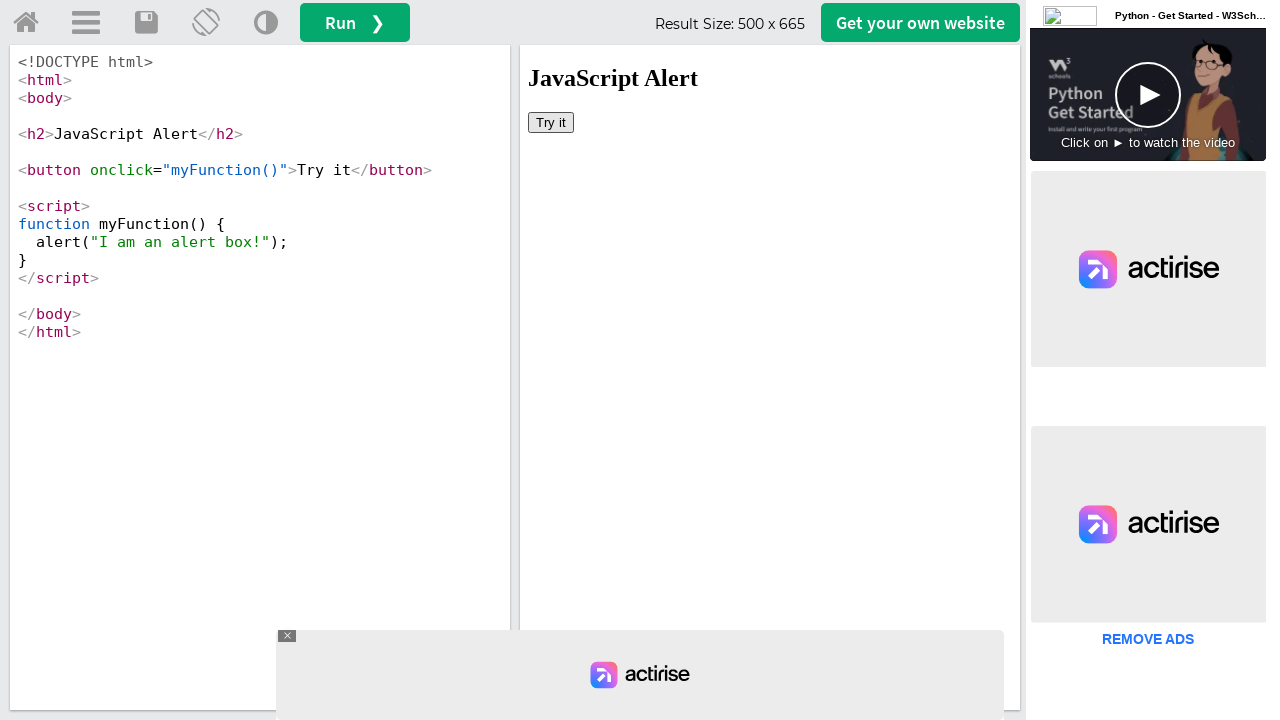

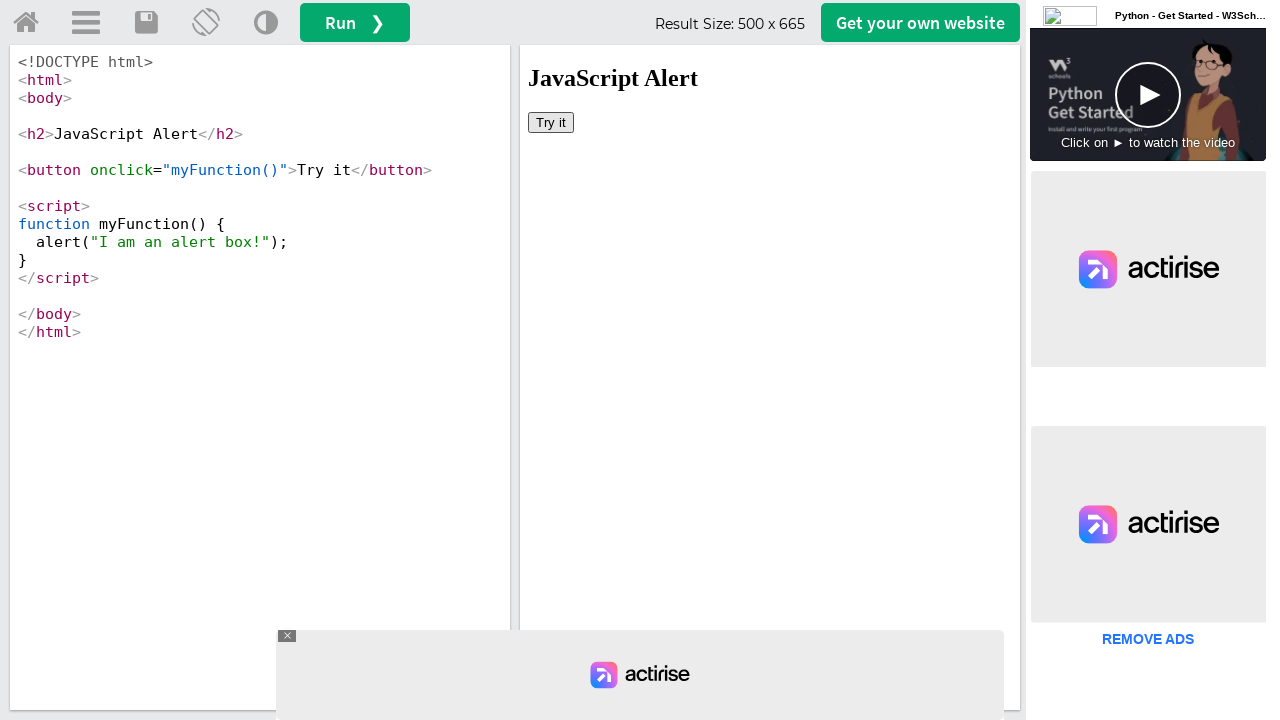